Tests sorting the Email column in ascending order by clicking the column header and verifying the text values are sorted alphabetically.

Starting URL: http://the-internet.herokuapp.com/tables

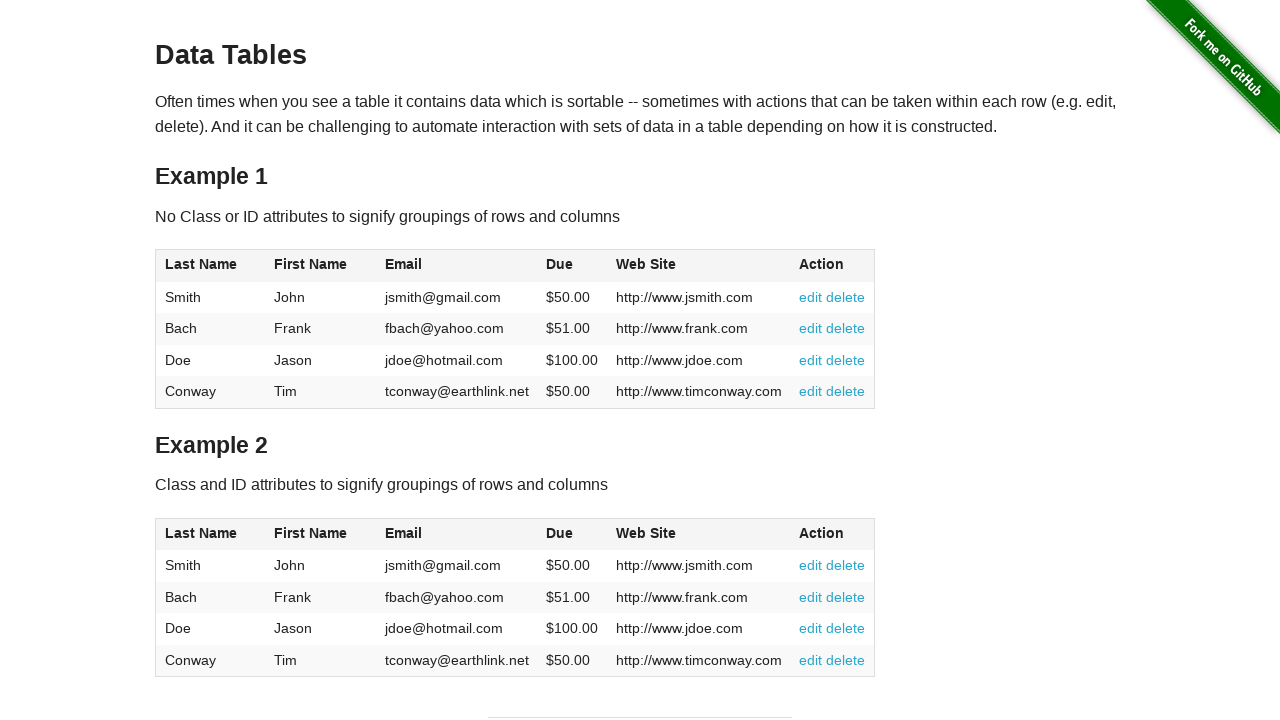

Clicked the Email column header (3rd column) to sort ascending at (457, 266) on #table1 thead tr th:nth-of-type(3)
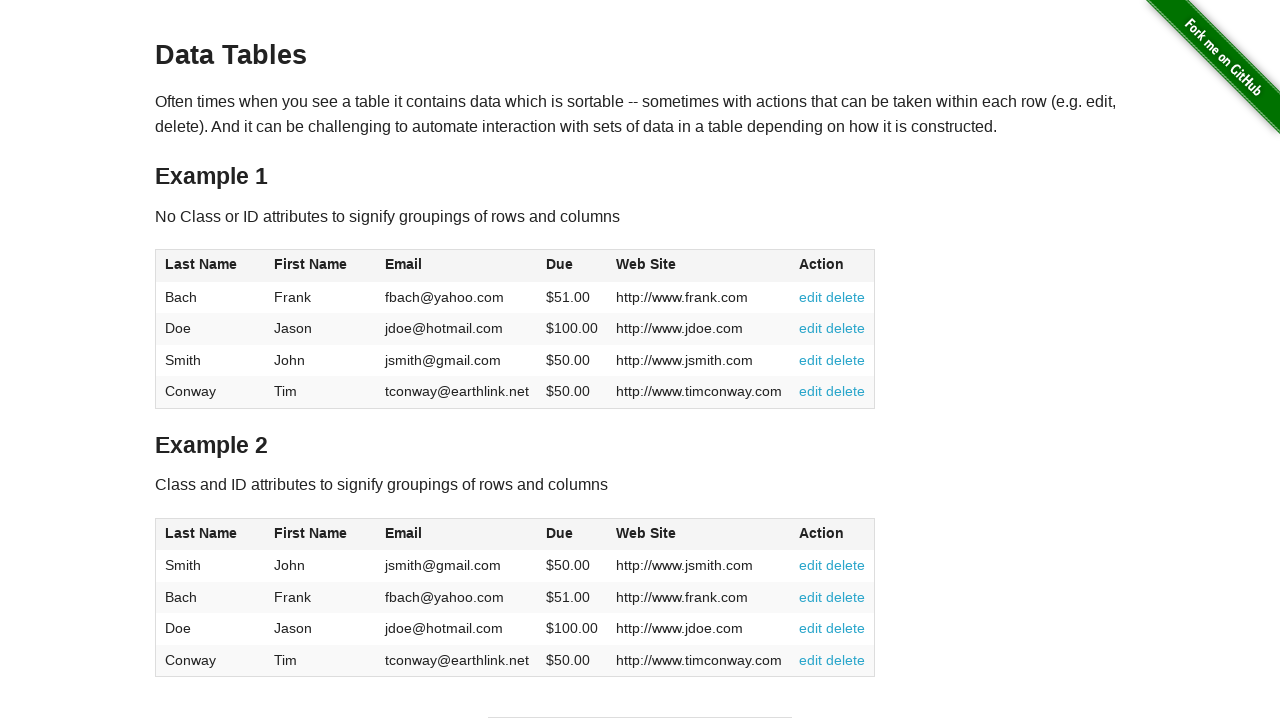

Email column elements loaded and ready
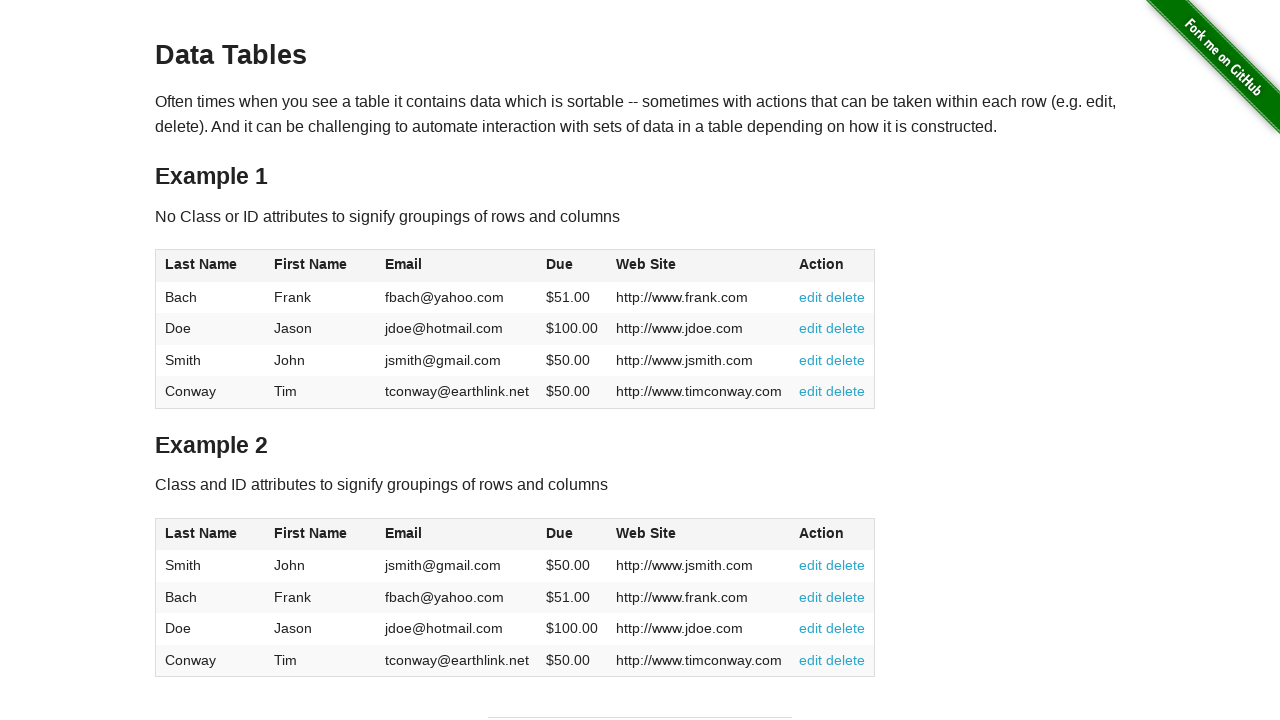

Retrieved all email column elements from the table
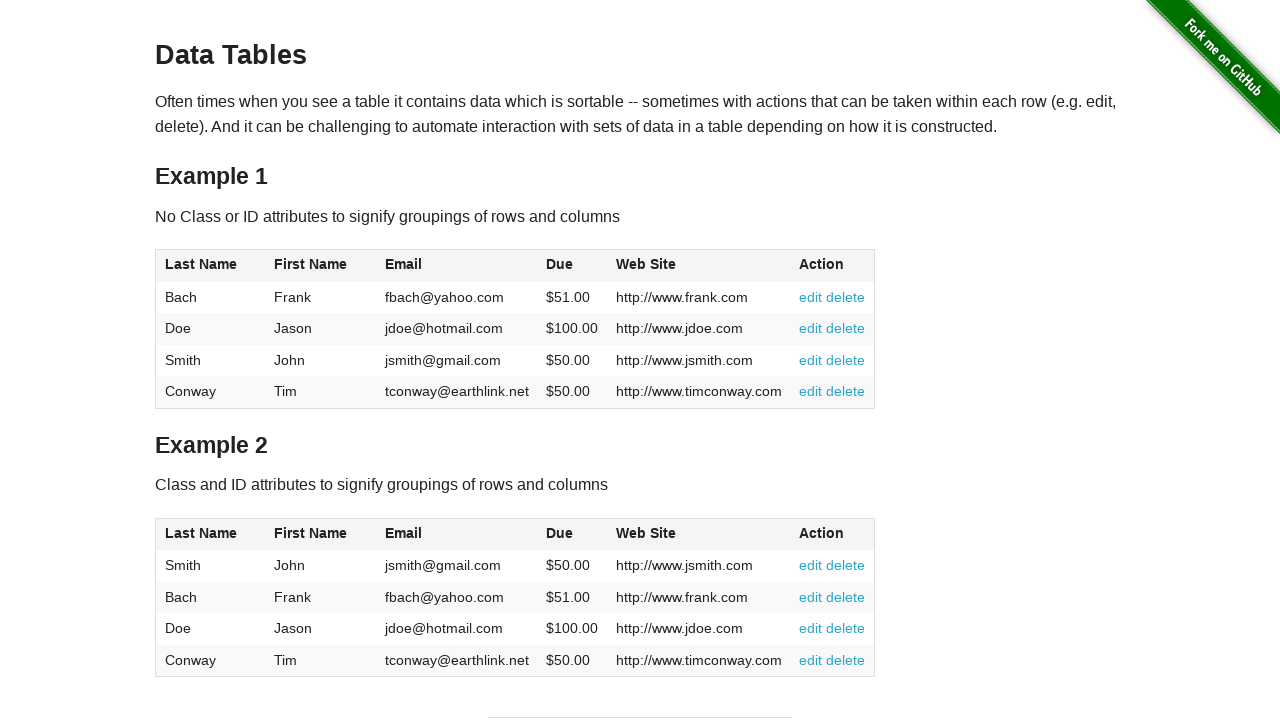

Extracted email text values from all rows
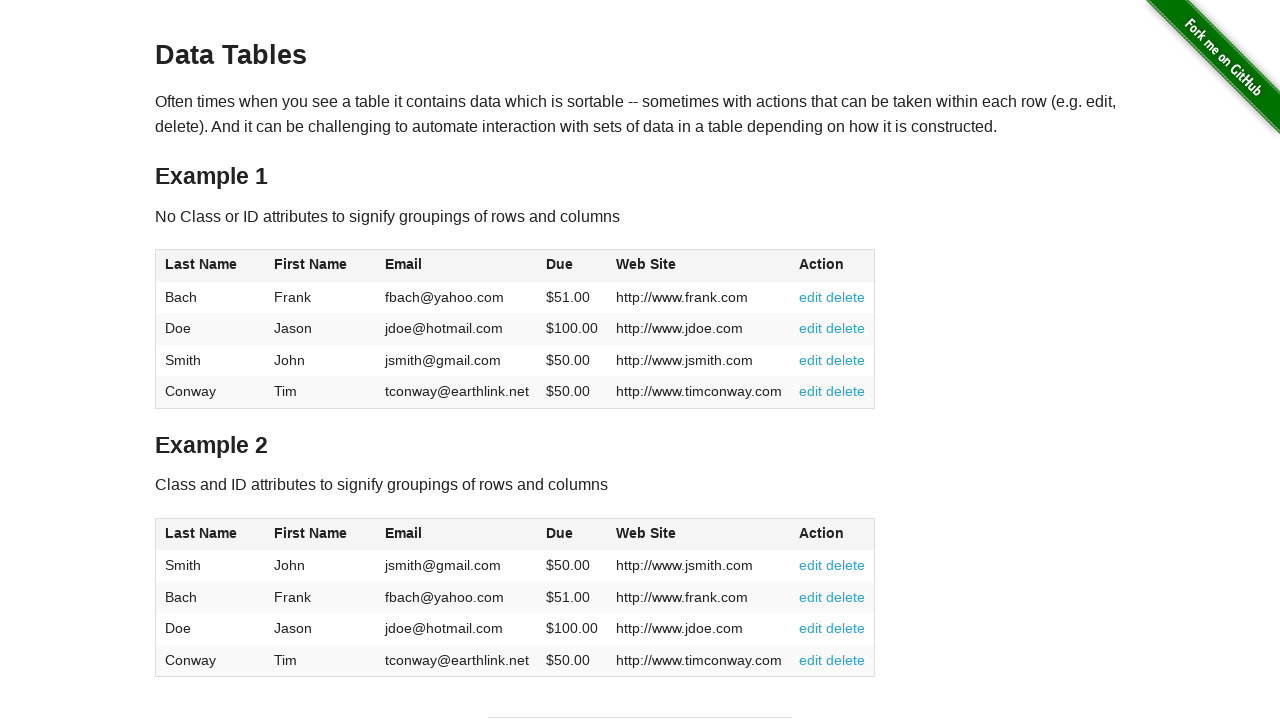

Verified that email column is sorted in ascending order alphabetically
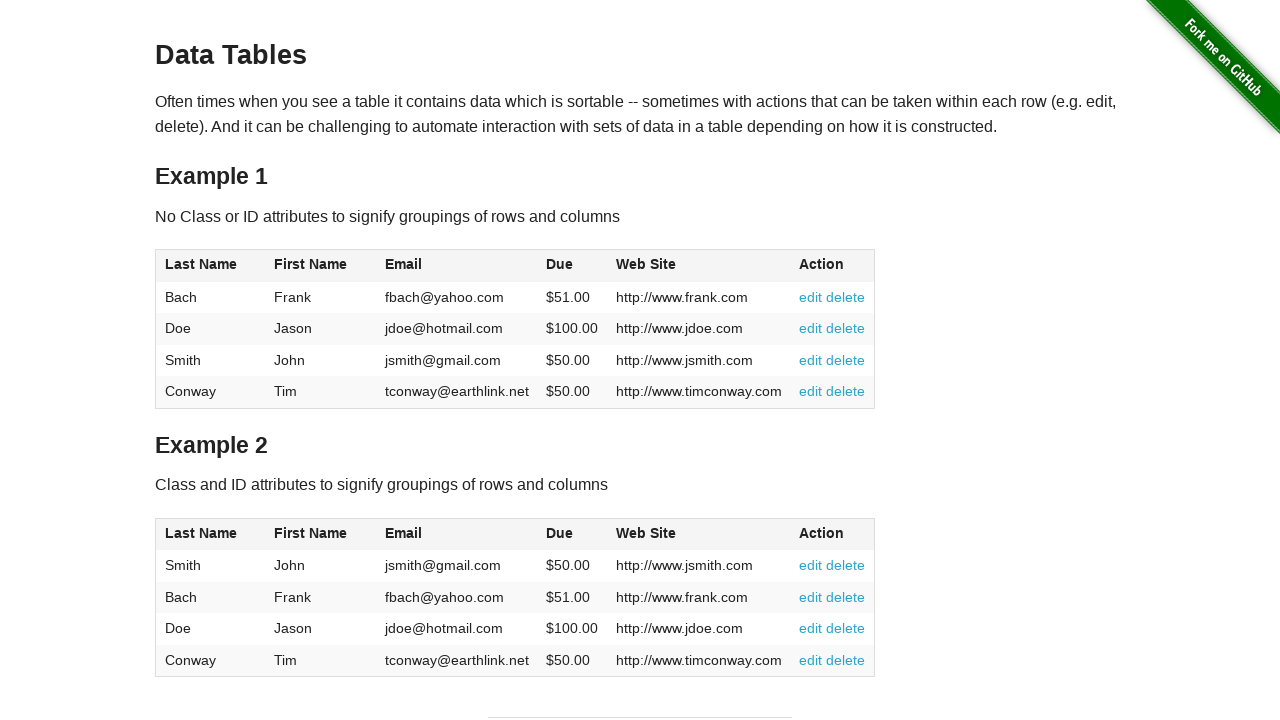

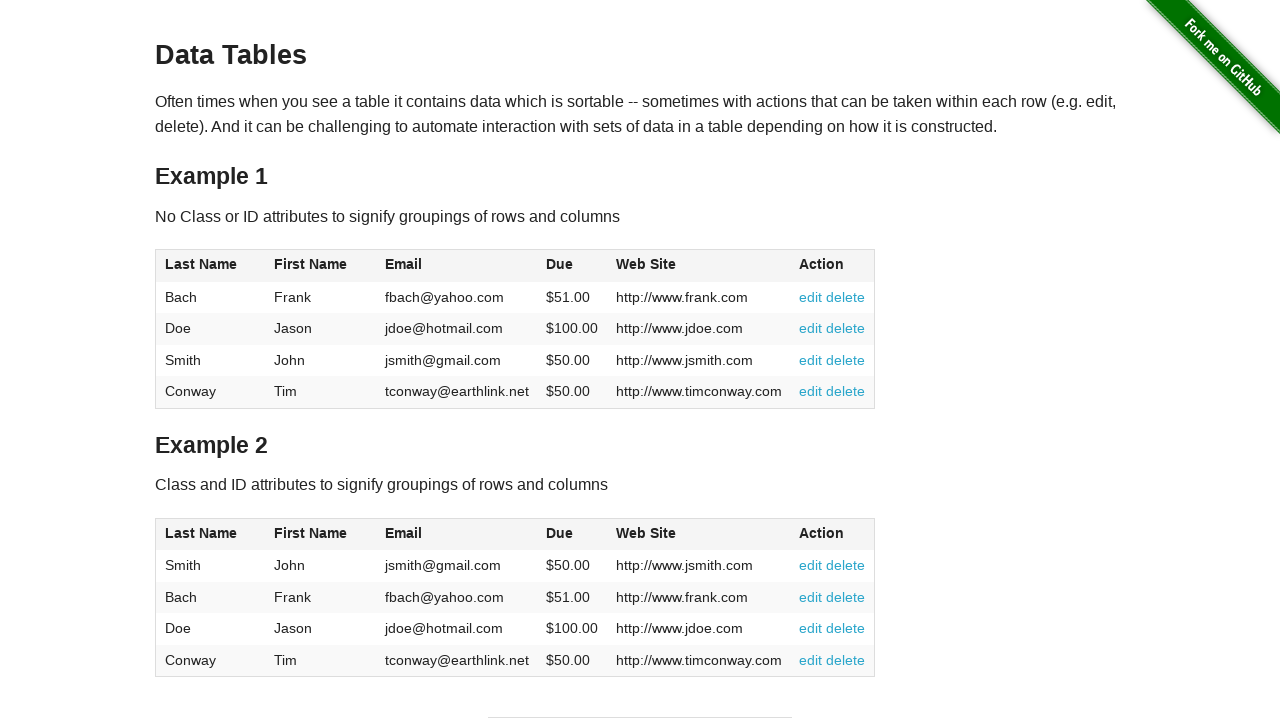